Navigates to Selenium documentation page, clicks on the Documentation link, and verifies the page title matches expected value

Starting URL: https://www.selenium.dev/documentation

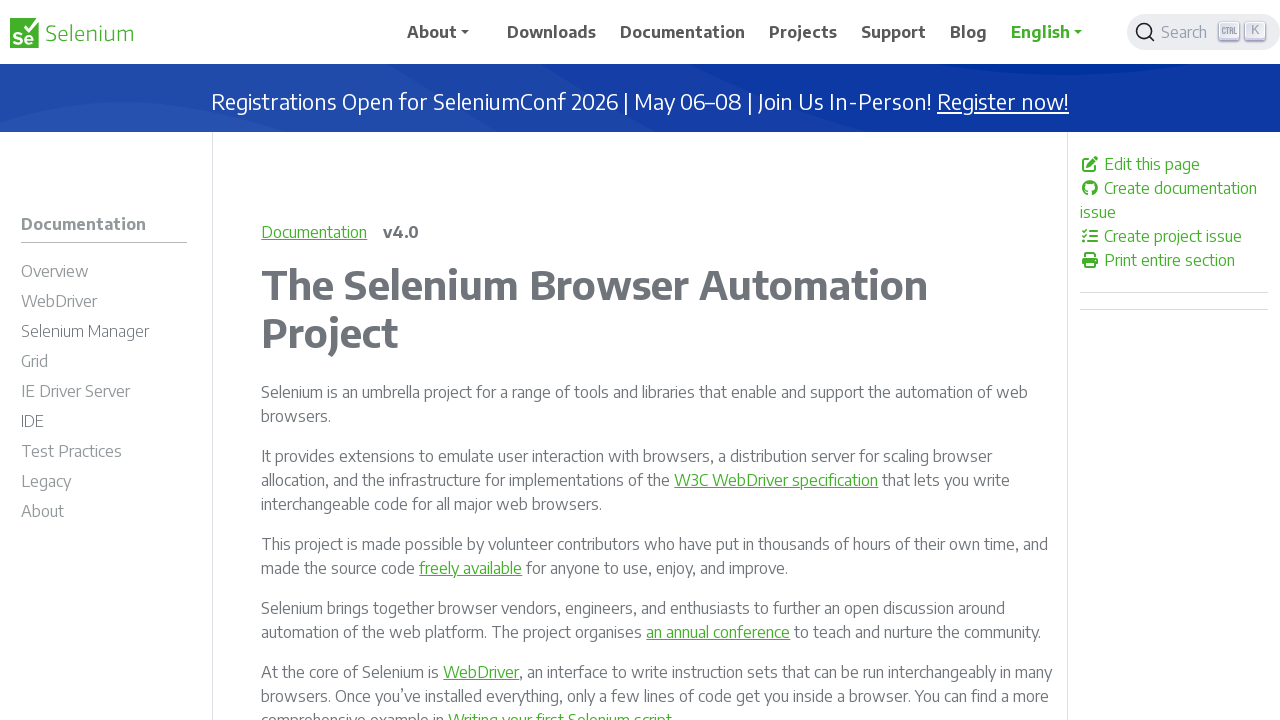

Clicked on Documentation link at (683, 32) on xpath=//span[.='Documentation']
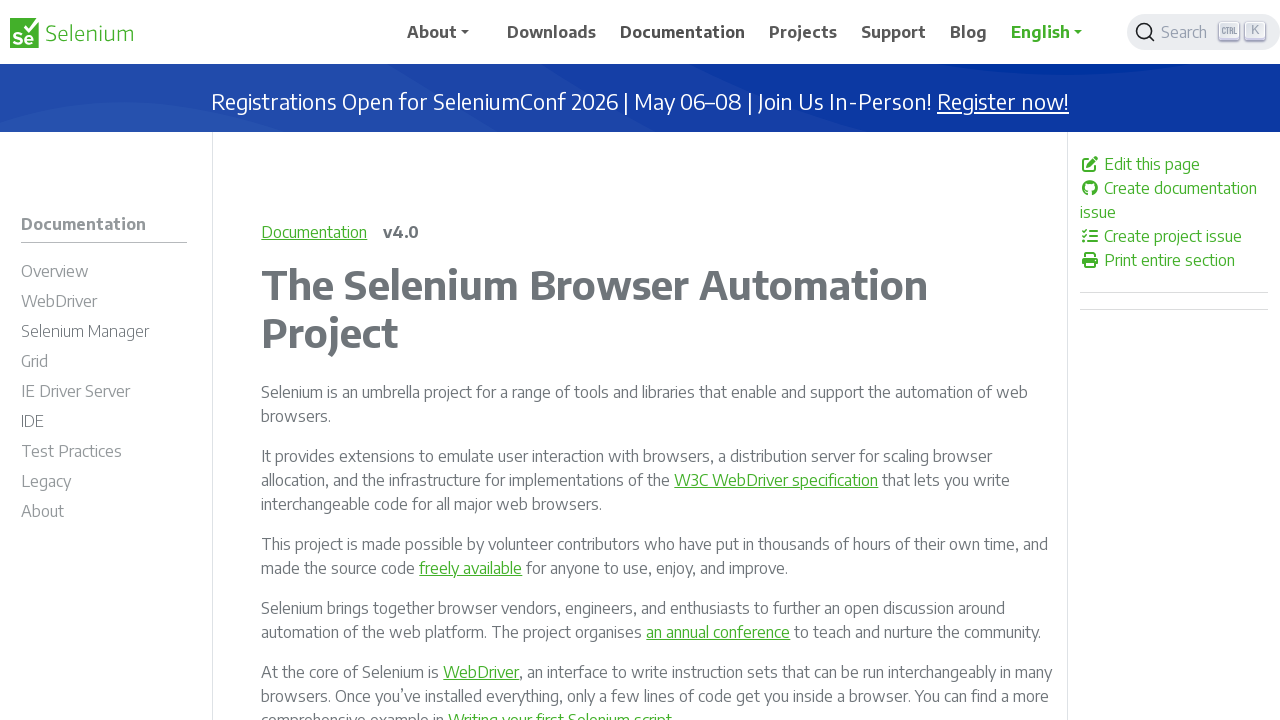

Documentation page loaded (domcontentloaded)
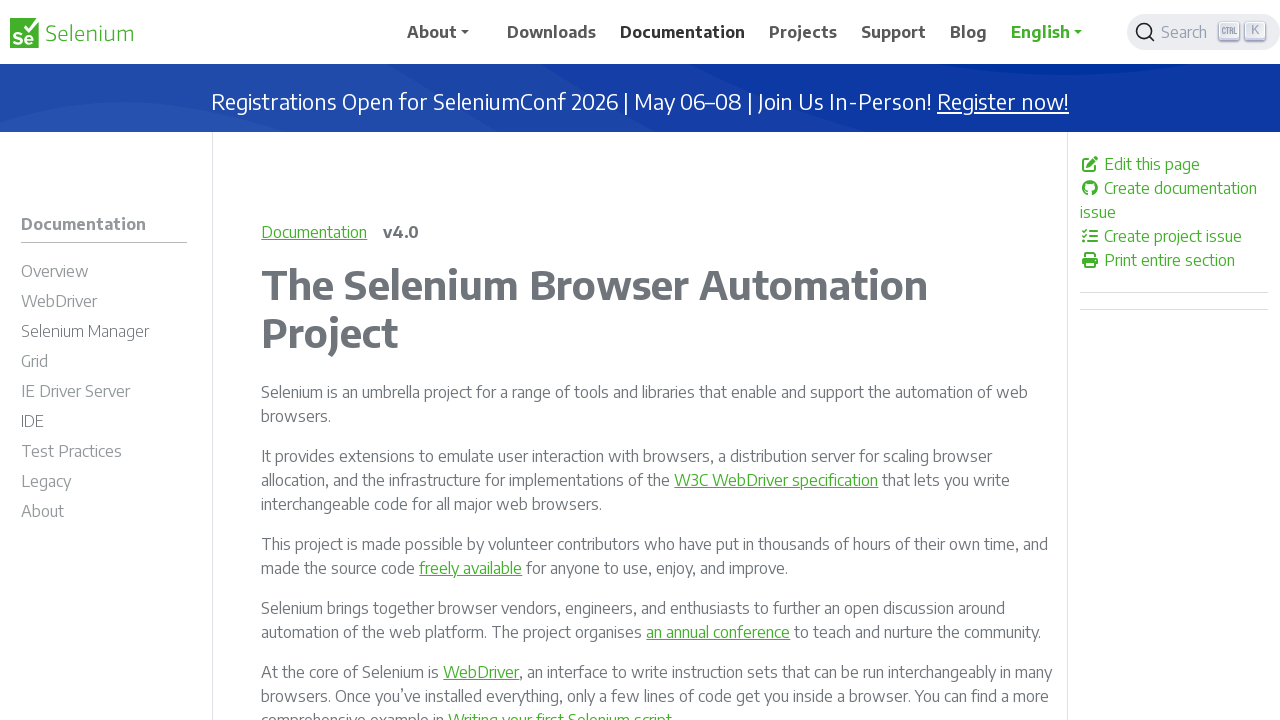

Retrieved page title: 'The Selenium Browser Automation Project | Selenium'
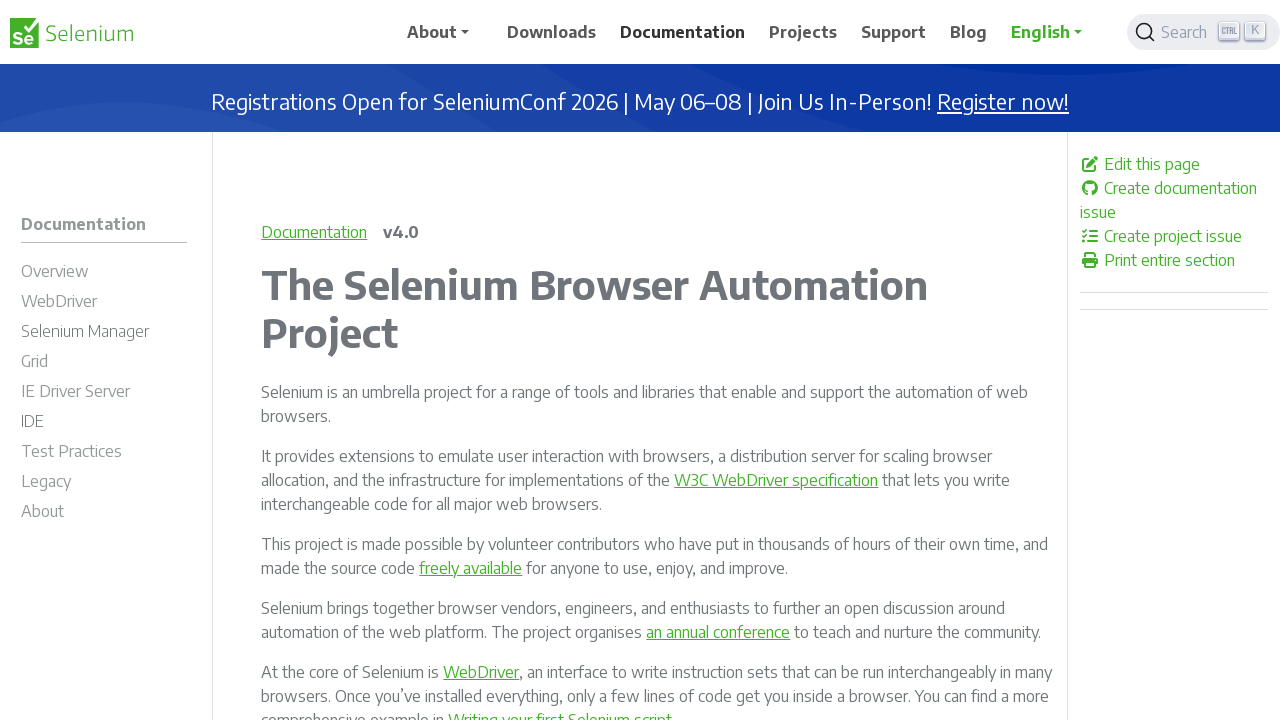

Title verification passed - page title contains expected value
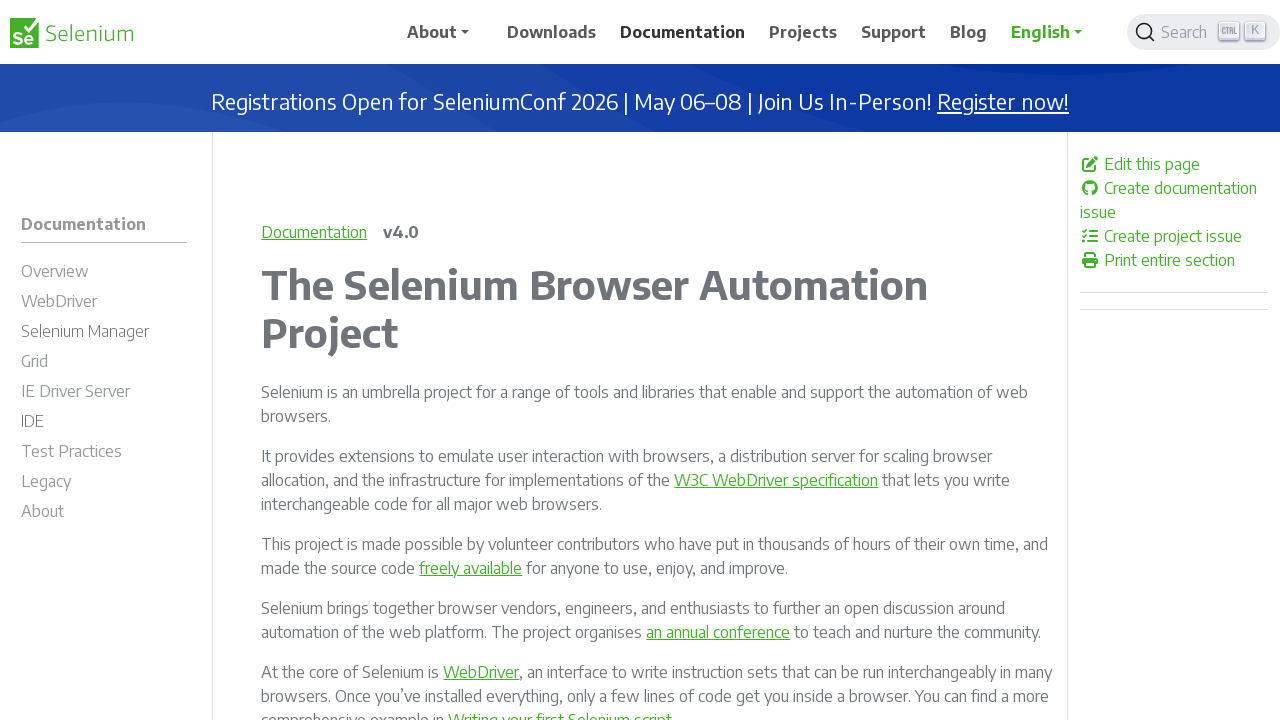

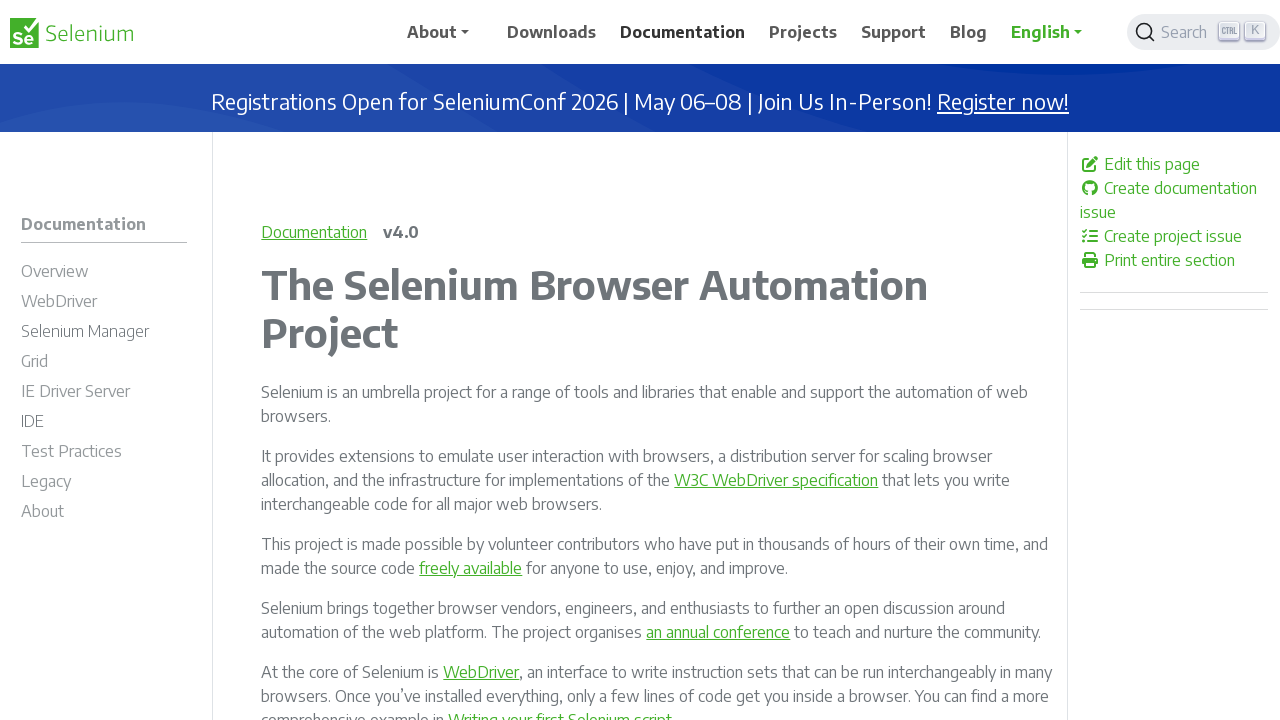